Navigates to BestBuy website, switches to Canada region, and performs a product search for watches

Starting URL: https://www.bestbuy.com/

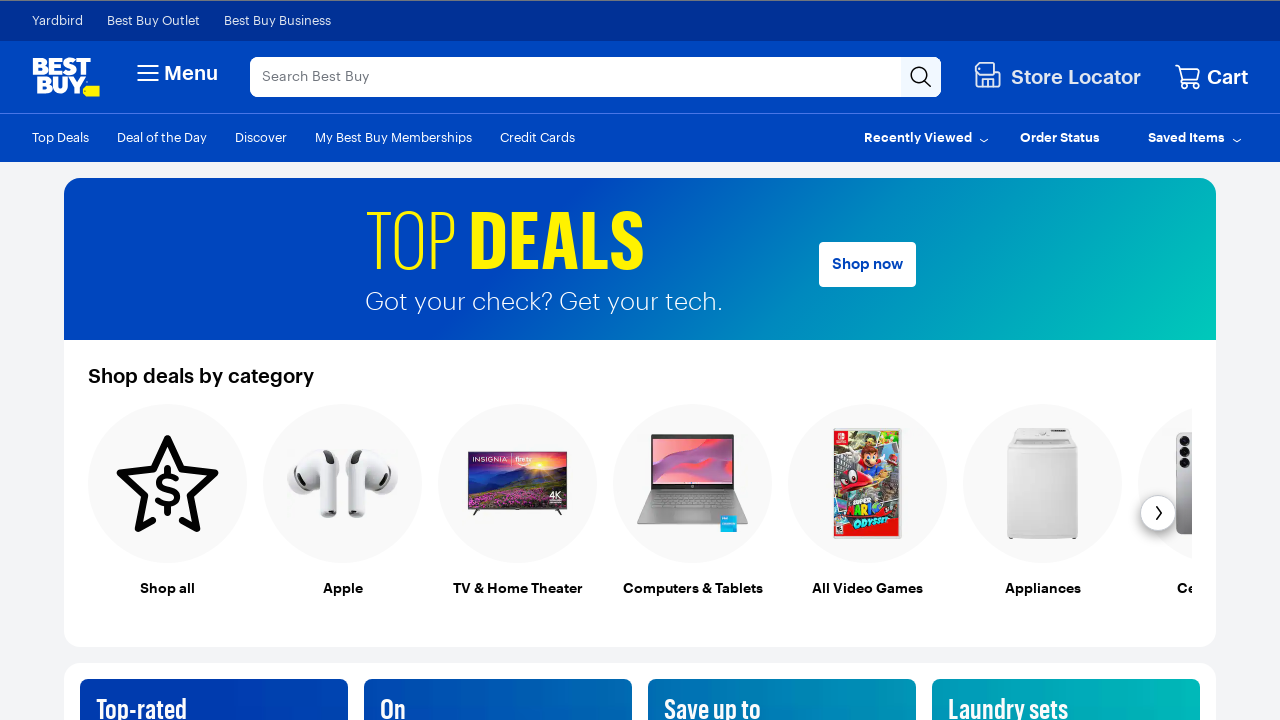

Navigated to BestBuy website
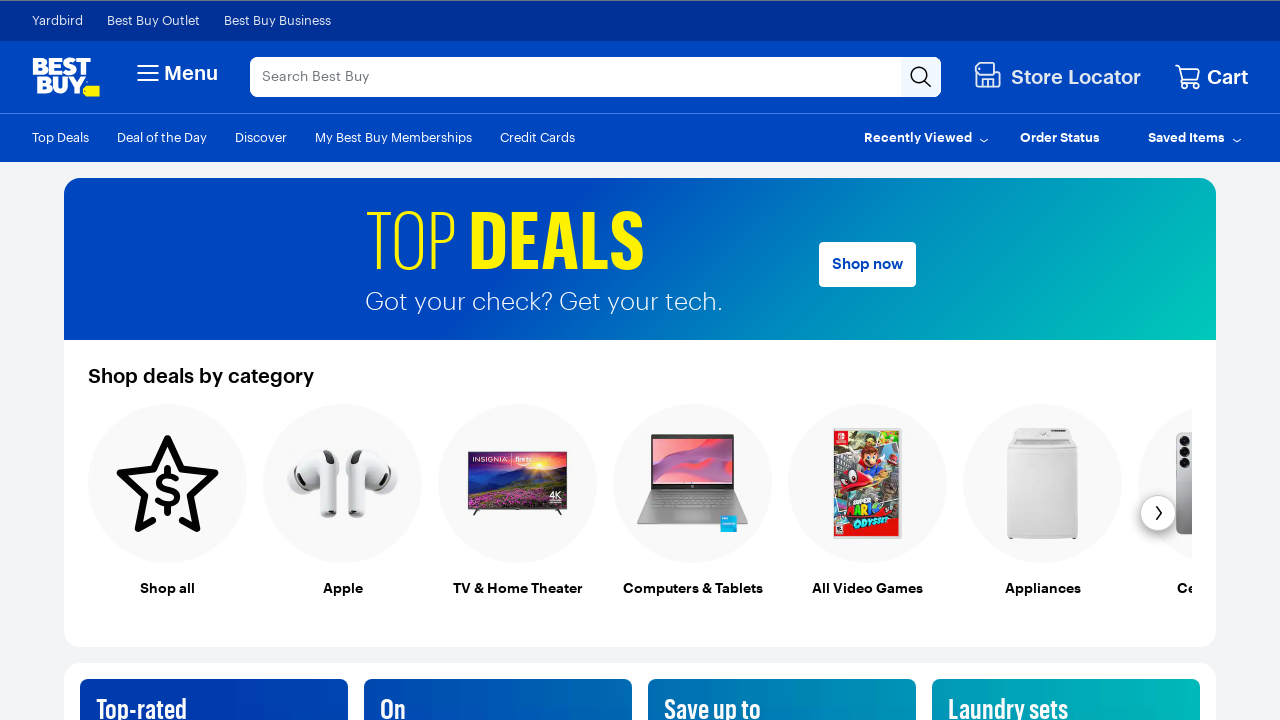

Clicked on Canada region selector at (1214, 574) on text=Canada
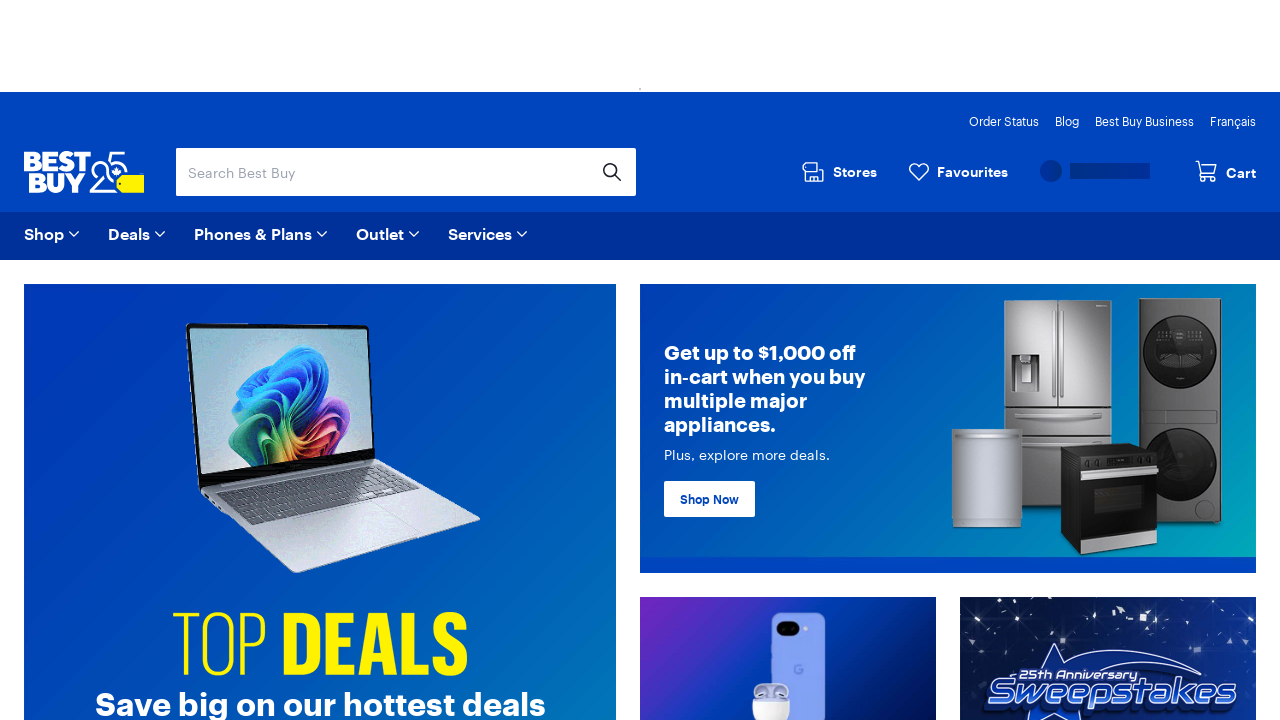

Waited for page to update after region change
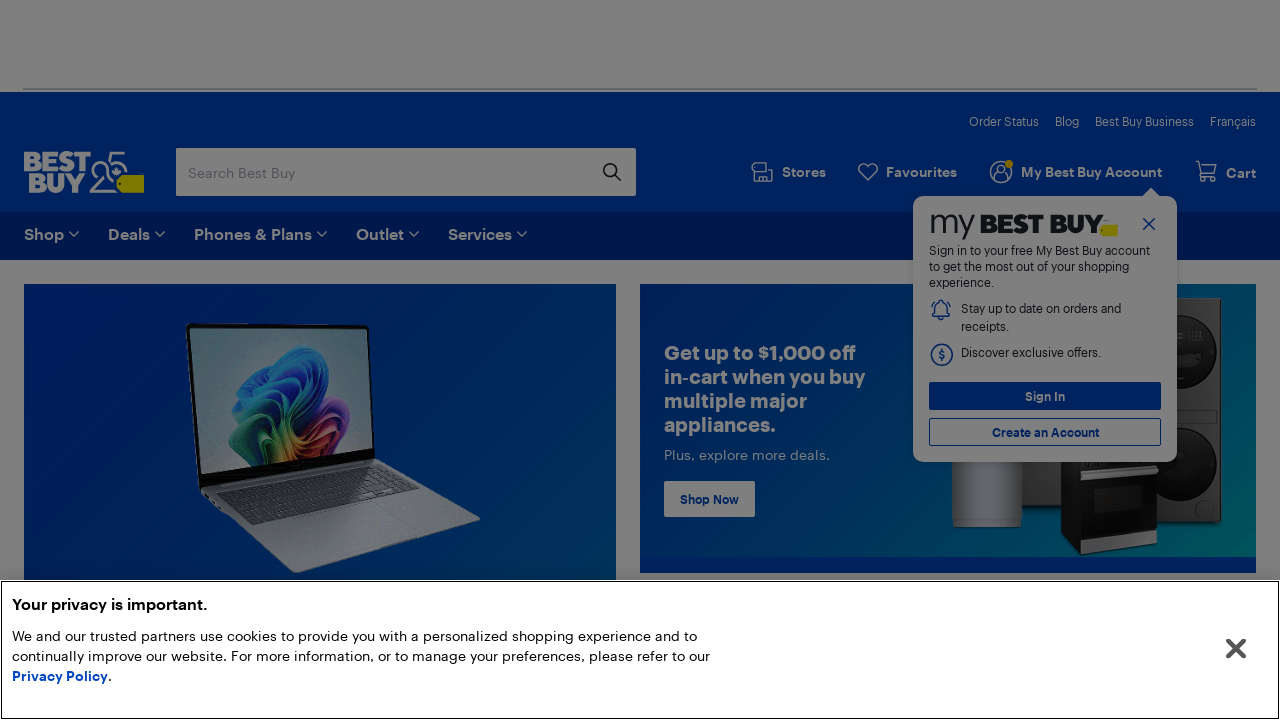

Entered 'watch' in search bar on input[type='search']
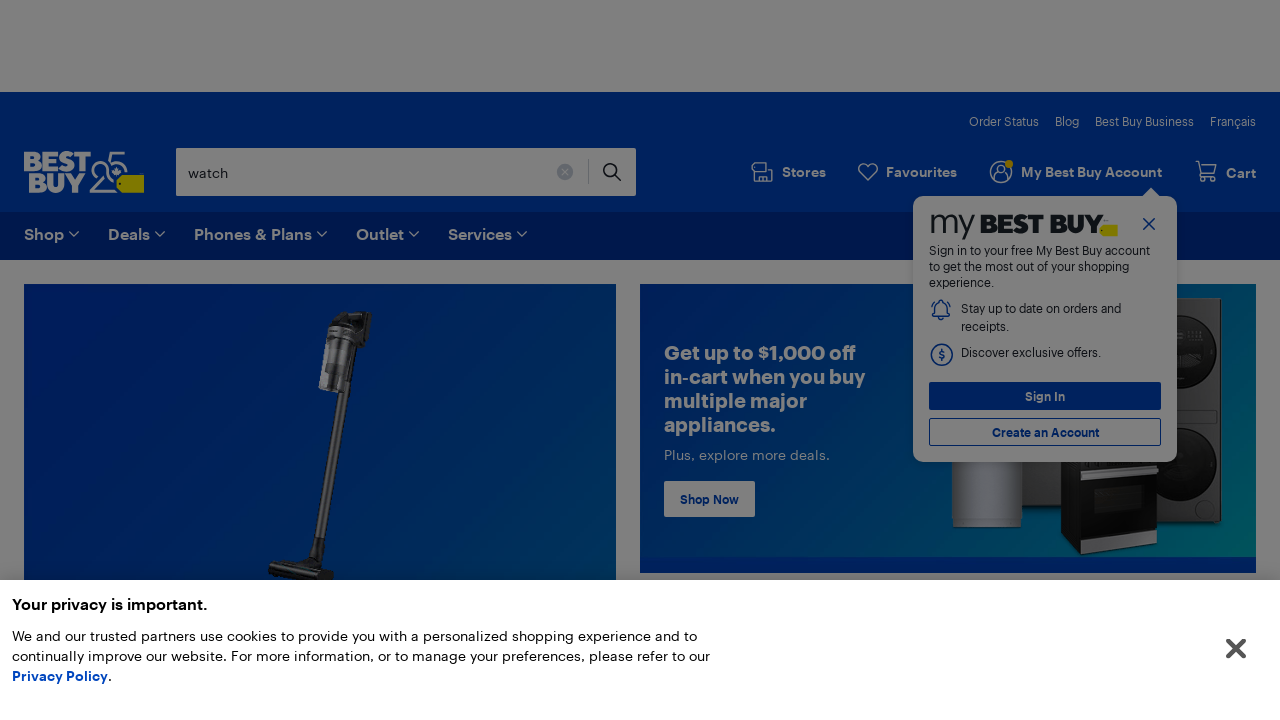

Pressed Enter to submit watch search on input[type='search']
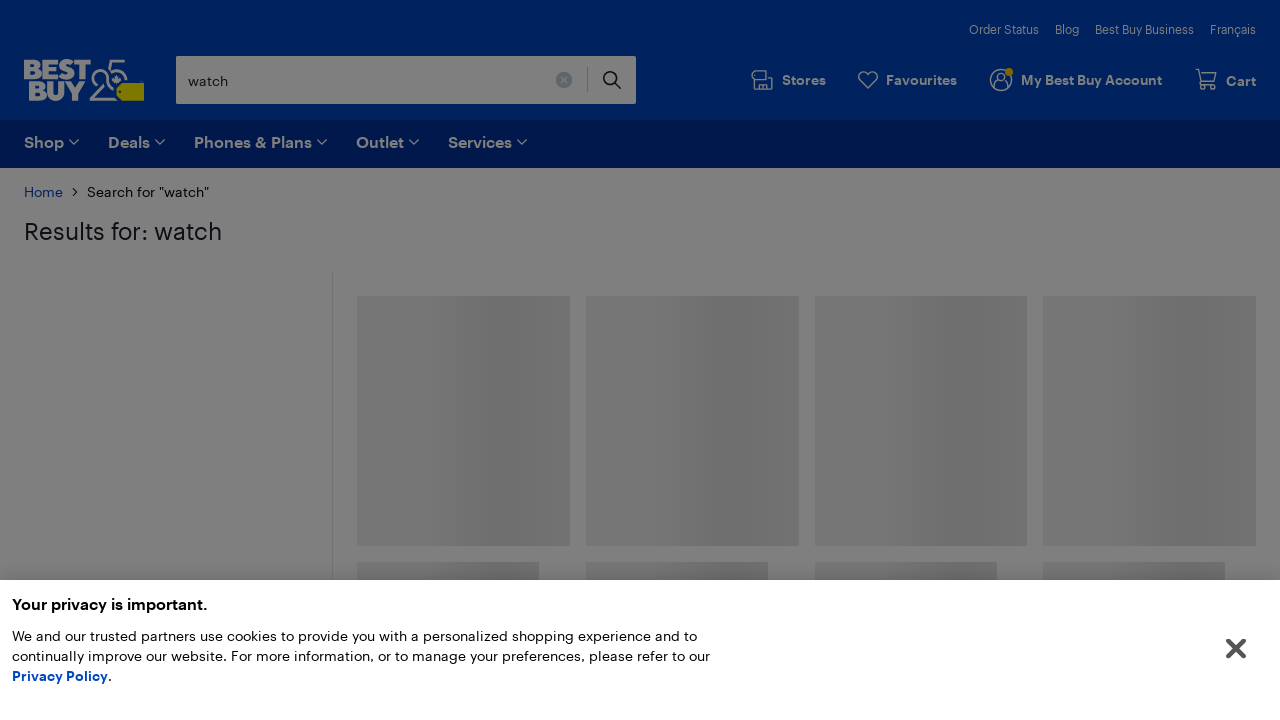

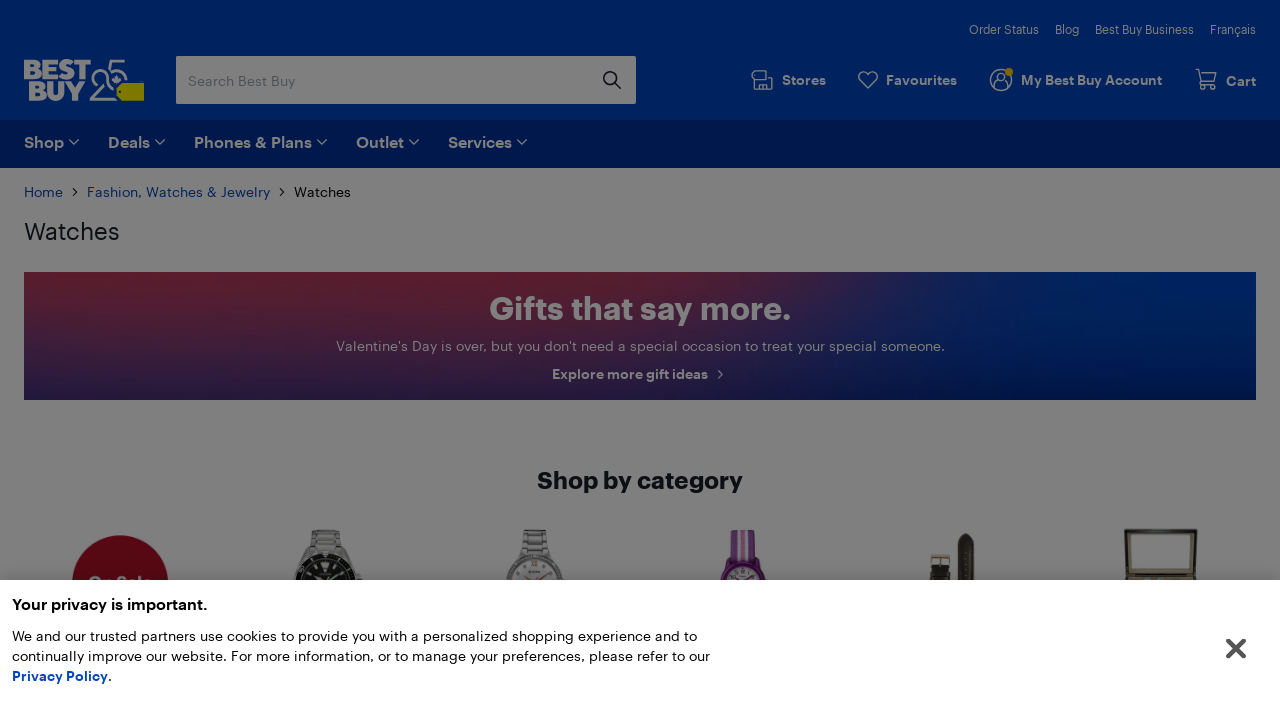